Tests iframe handling by navigating to a W3Schools iframe example page, switching to the iframe context, and clicking the "Try It" button within the iframe

Starting URL: https://www.w3schools.com/jsref/tryit.asp?filename=tryjsref_submit_get

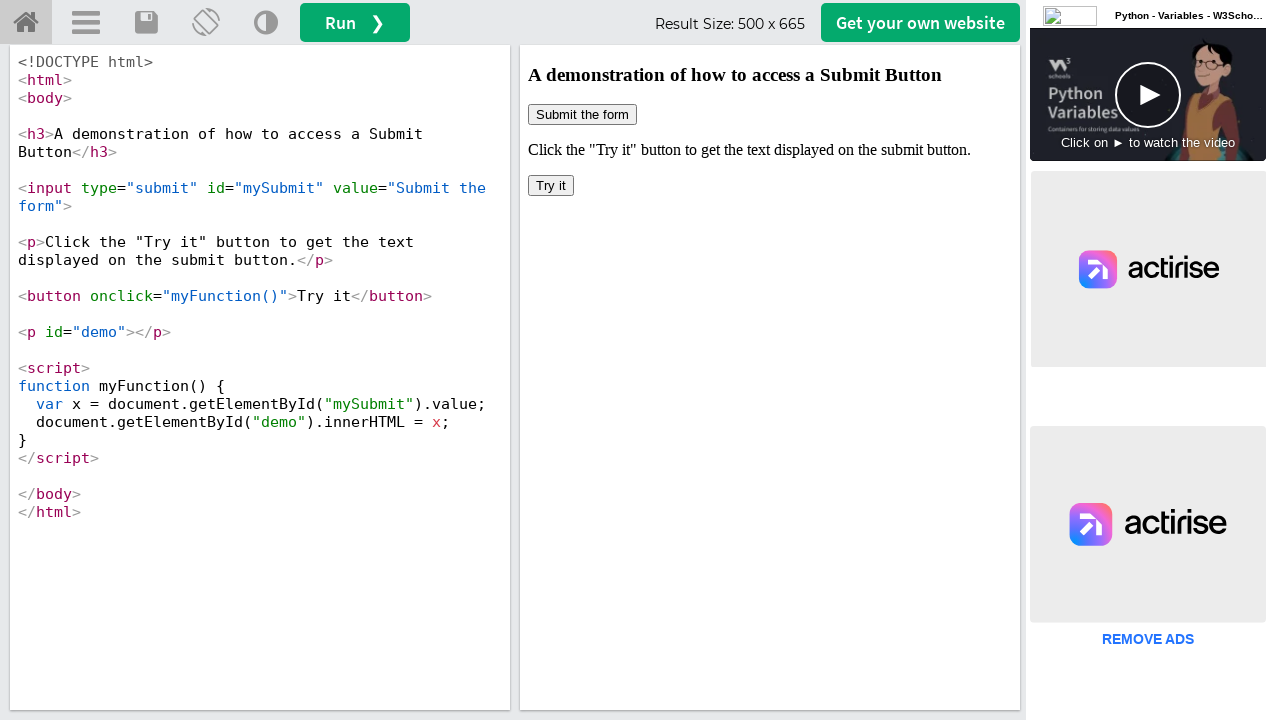

Located iframe with id 'iframeResult'
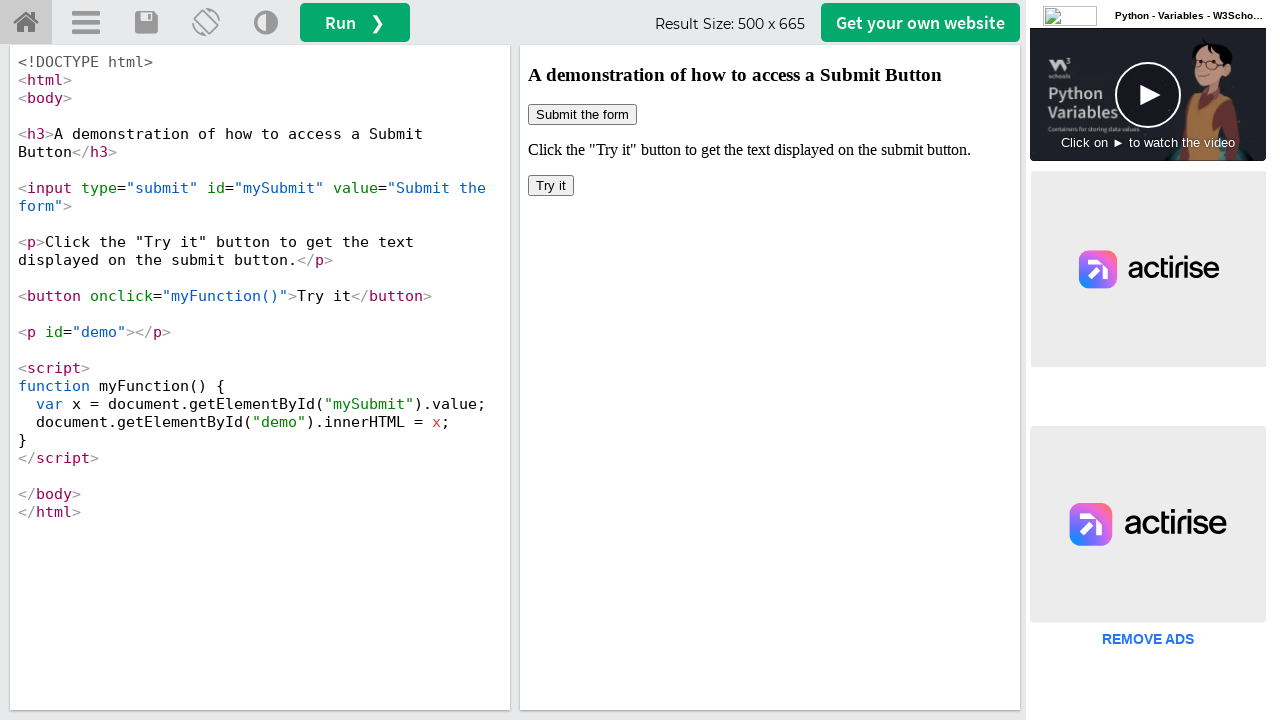

Clicked 'Try It' button within the iframe at (551, 186) on #iframeResult >> internal:control=enter-frame >> xpath=/html/body/button
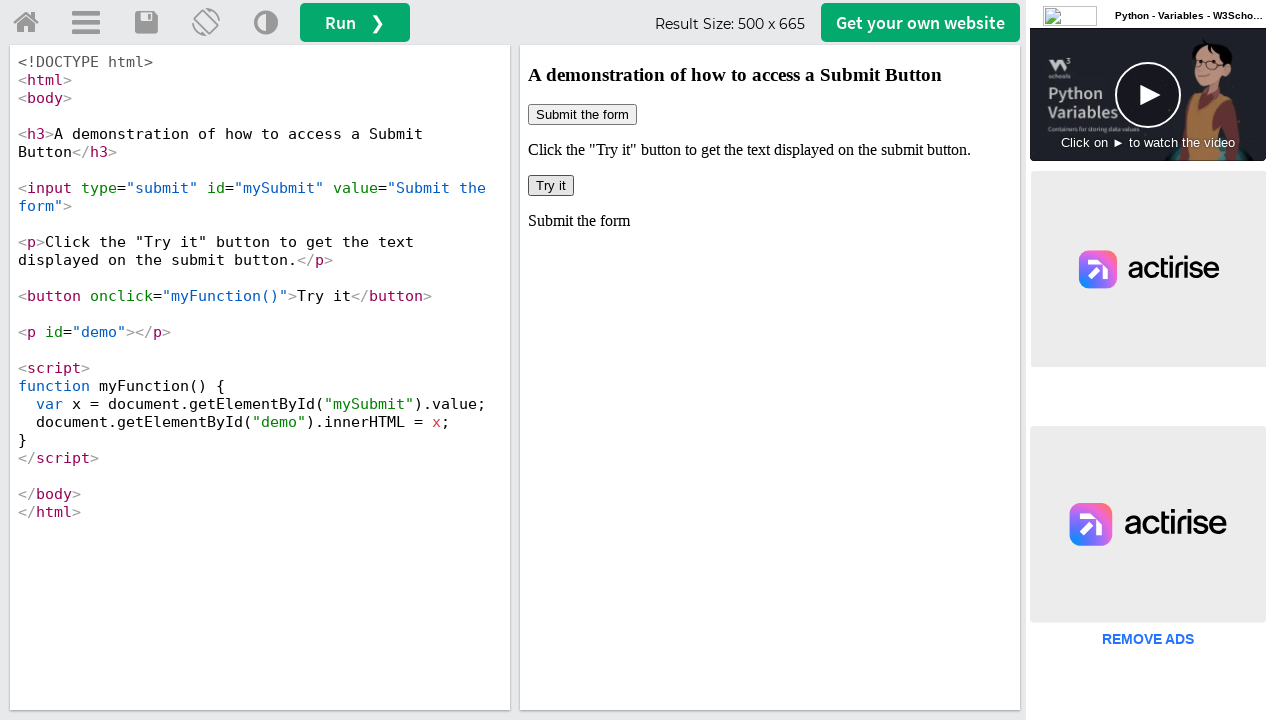

Waited 1000ms for click action to complete
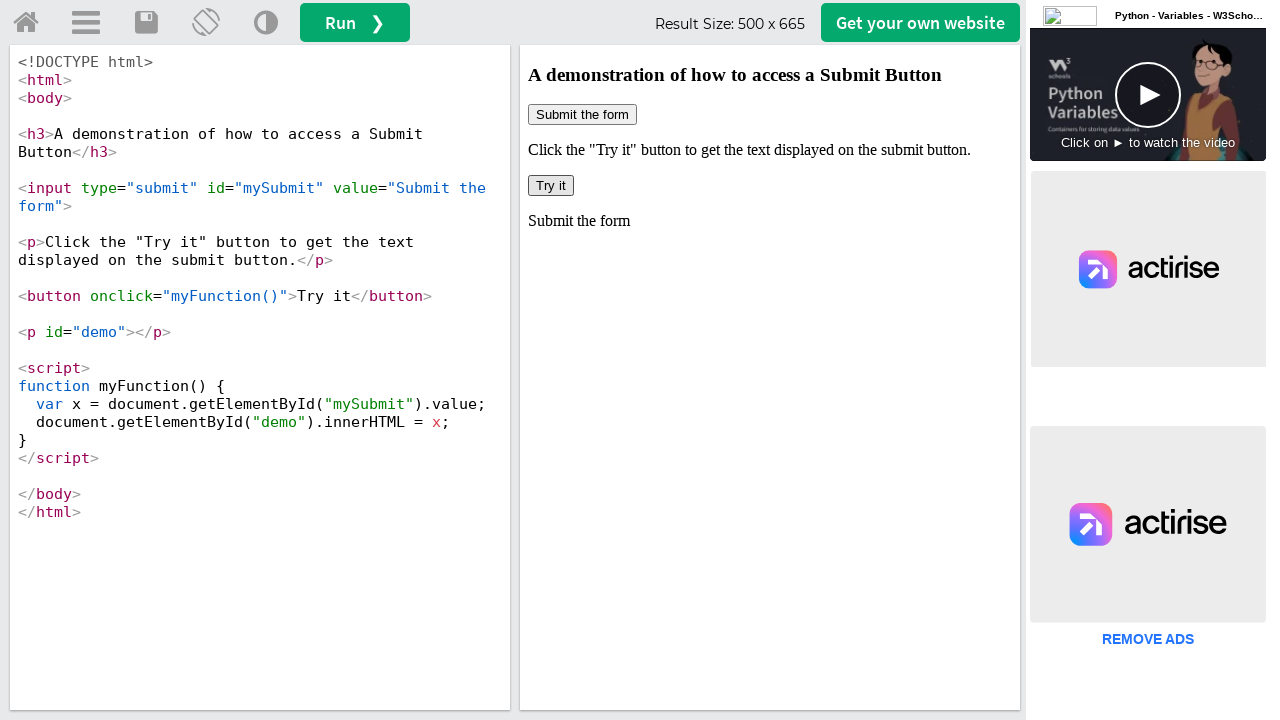

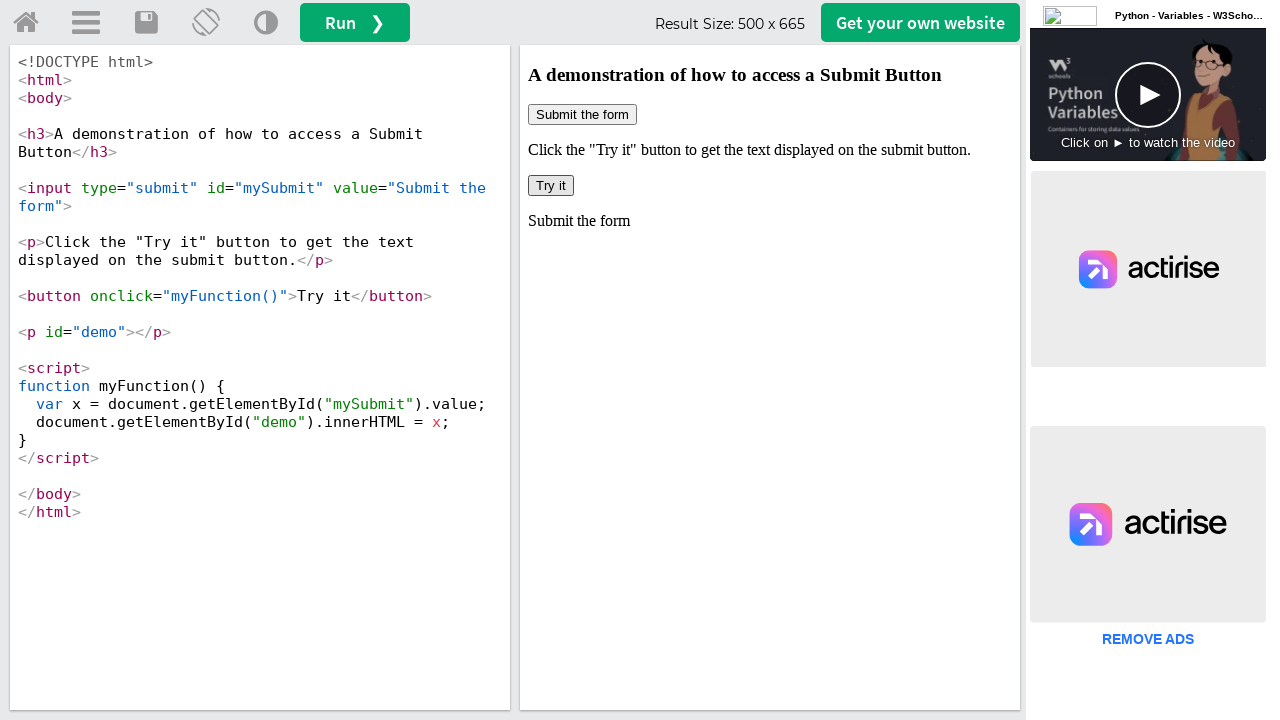